Verifies the homepage title is correct

Starting URL: https://skillfactory.ru/

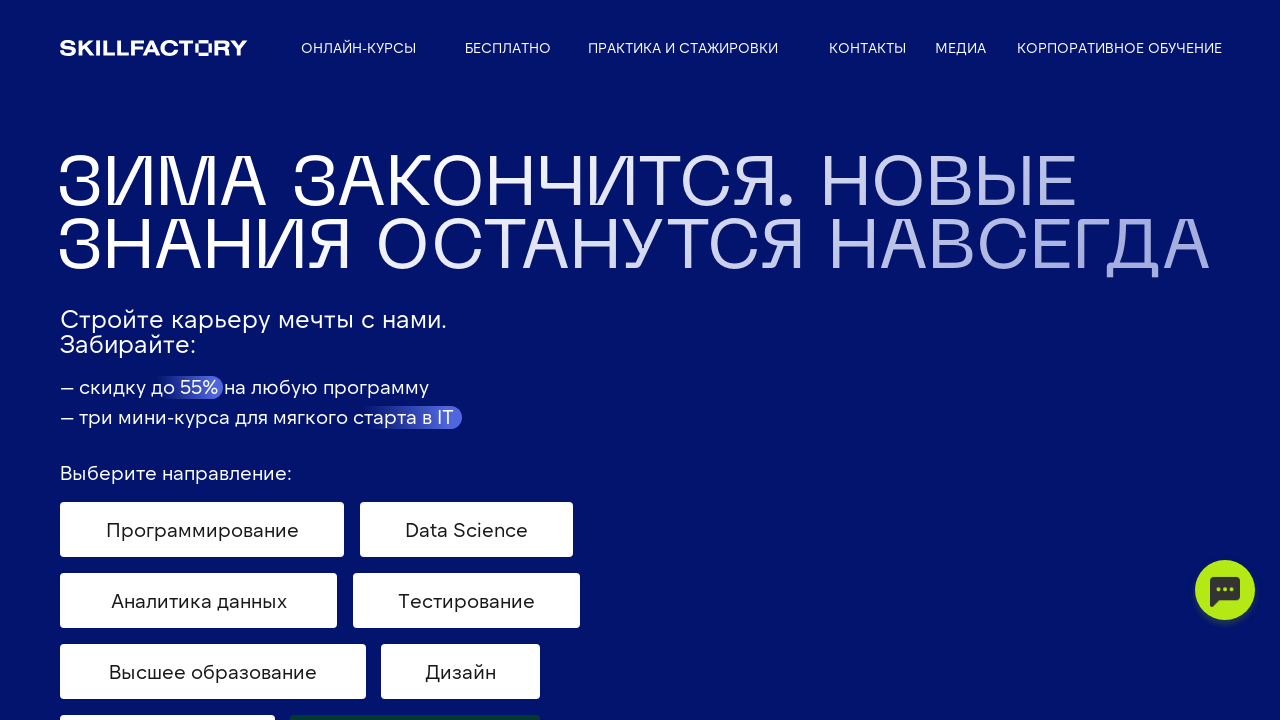

Navigated to Skillfactory homepage
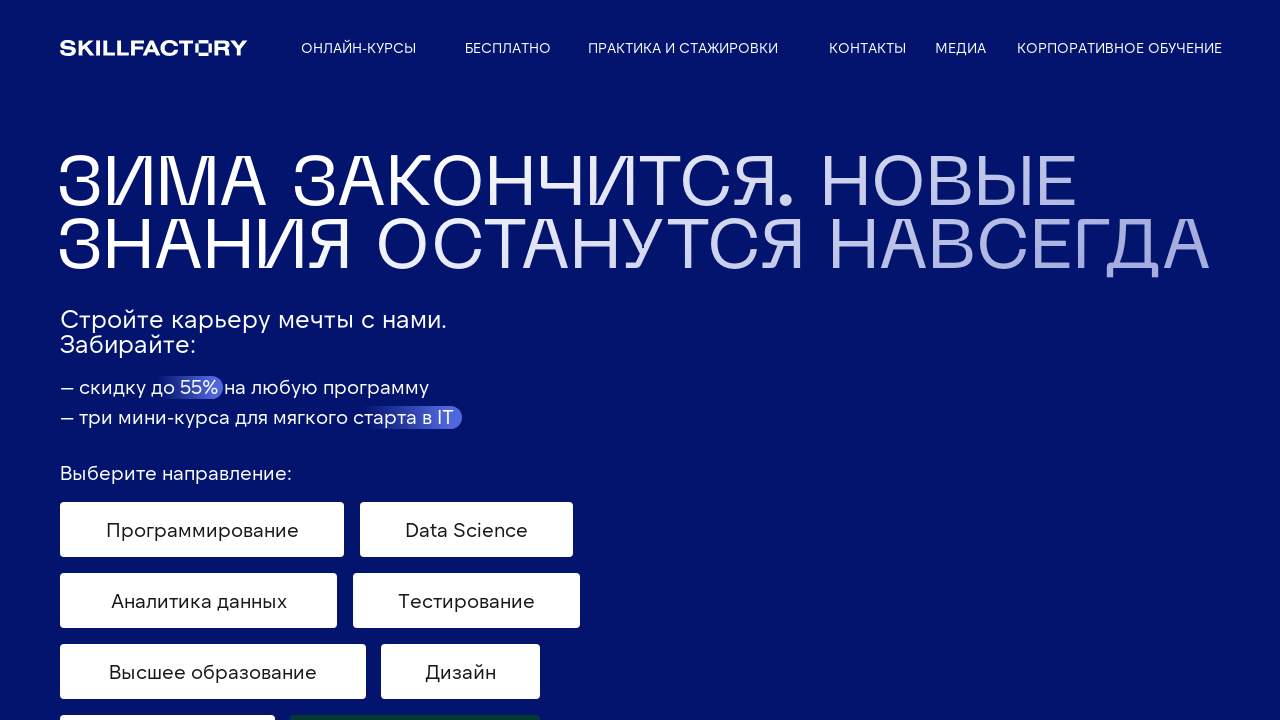

Verified homepage title is correct
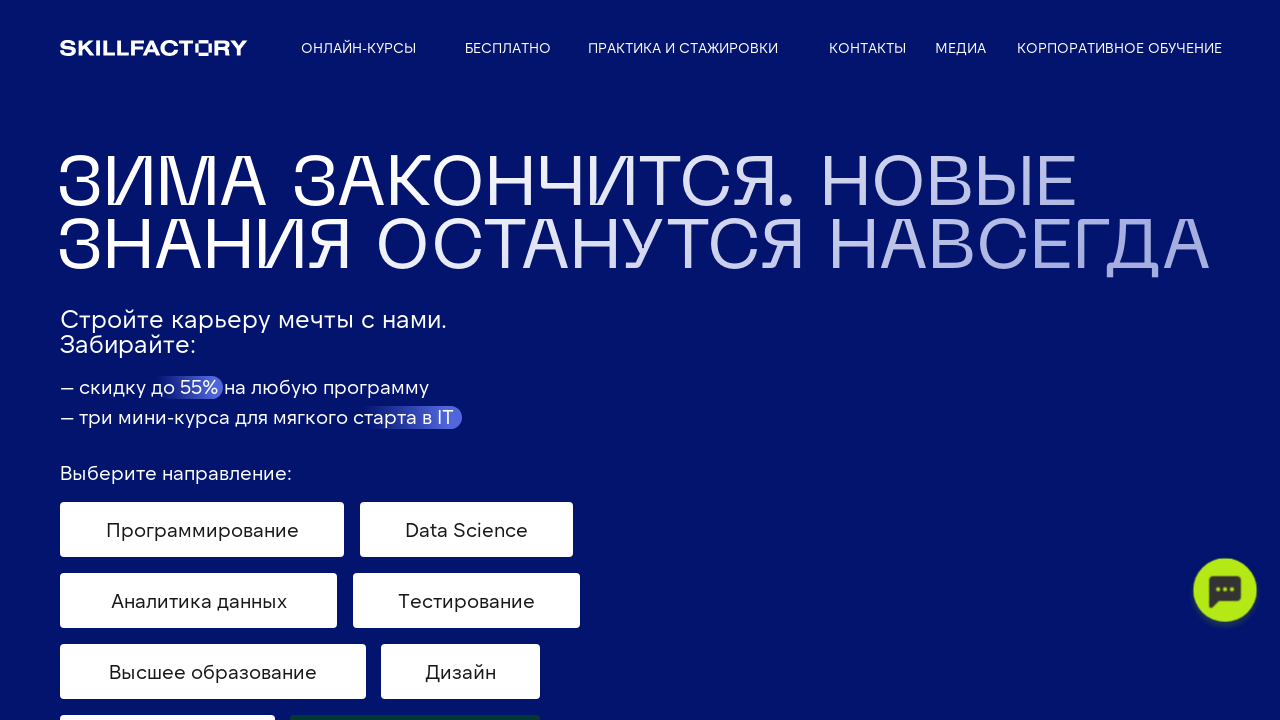

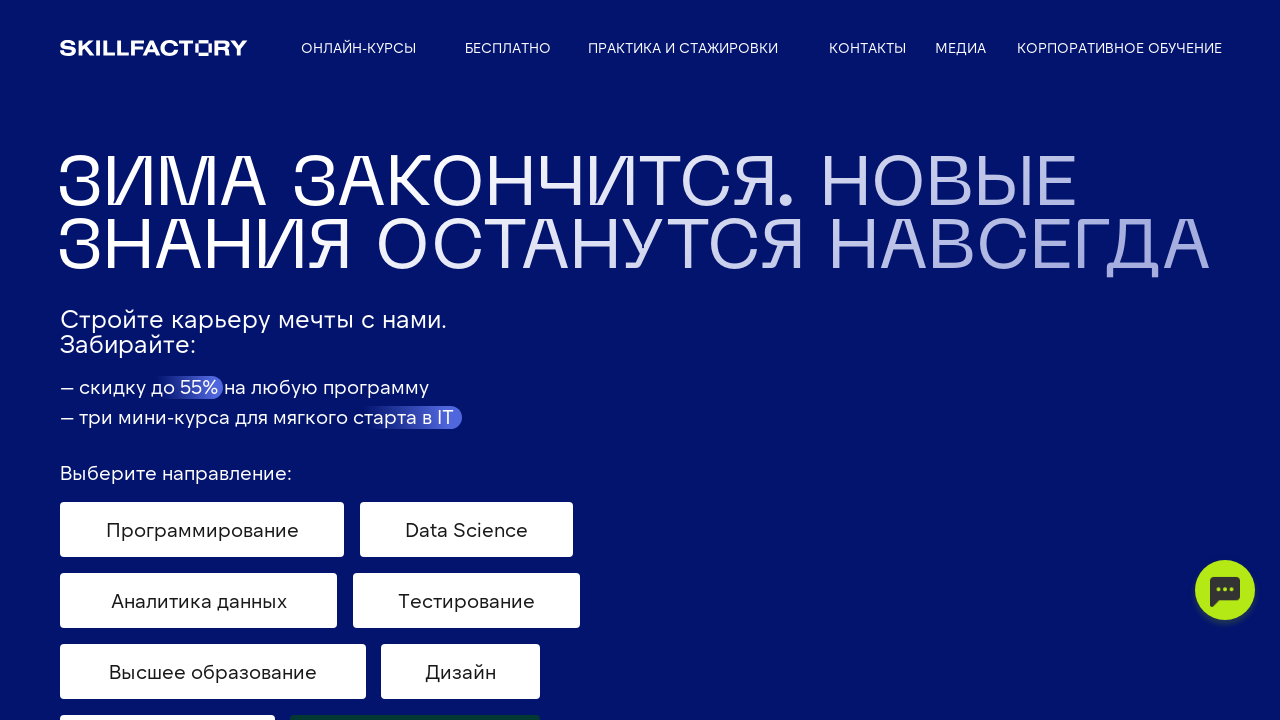